Tests prompt alert by scrolling to button, clicking it, and entering text in the prompt

Starting URL: https://demoqa.com/alerts

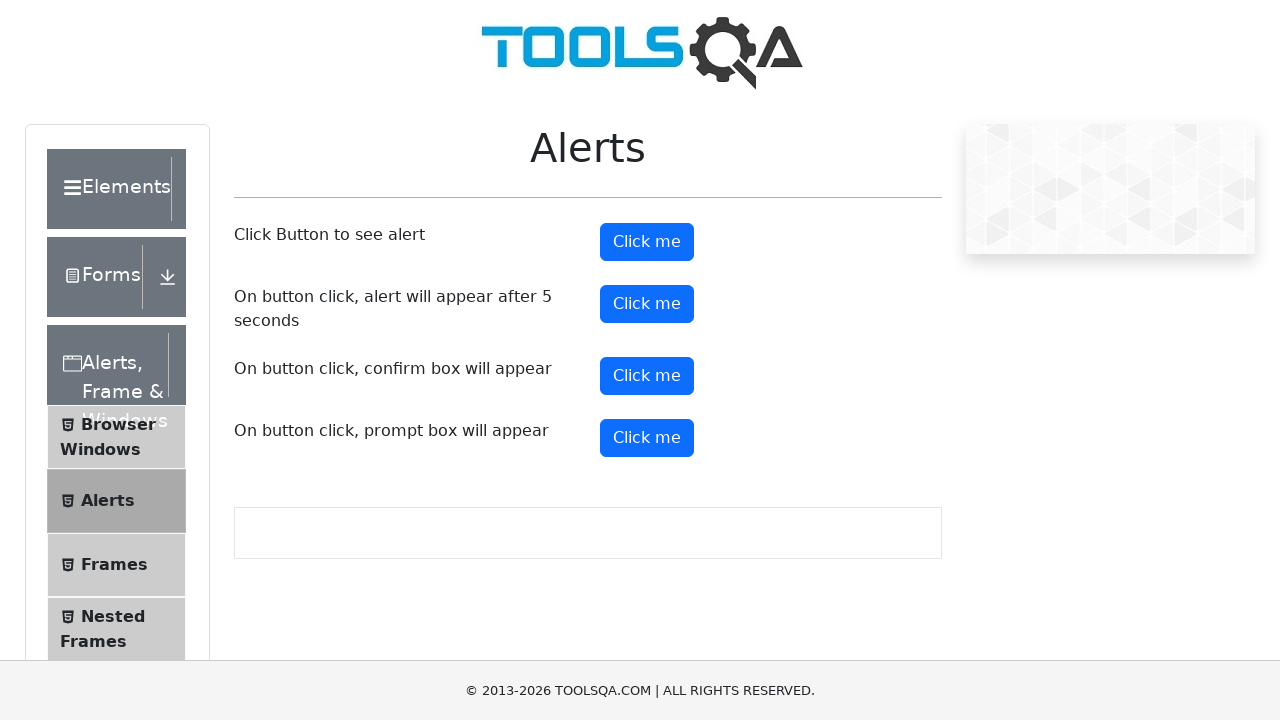

Scrolled down 750 pixels to reveal prompt button
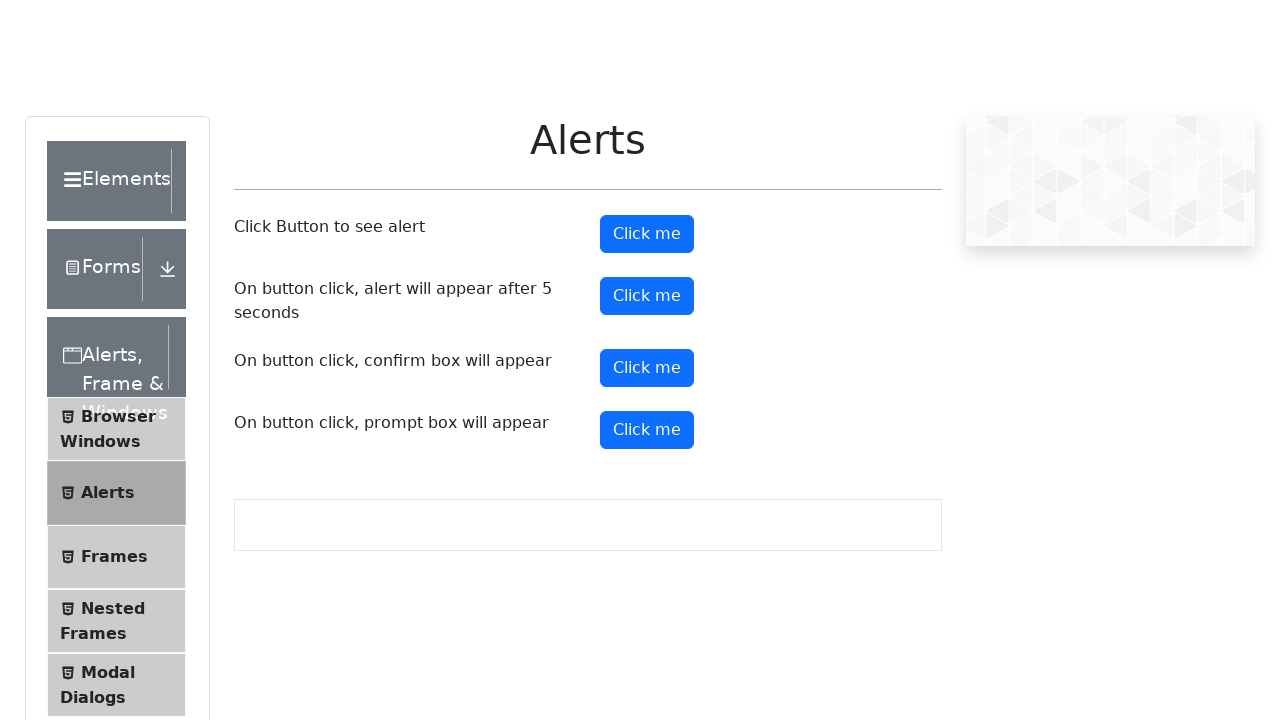

Set up dialog handler to accept prompt with text 'aleena'
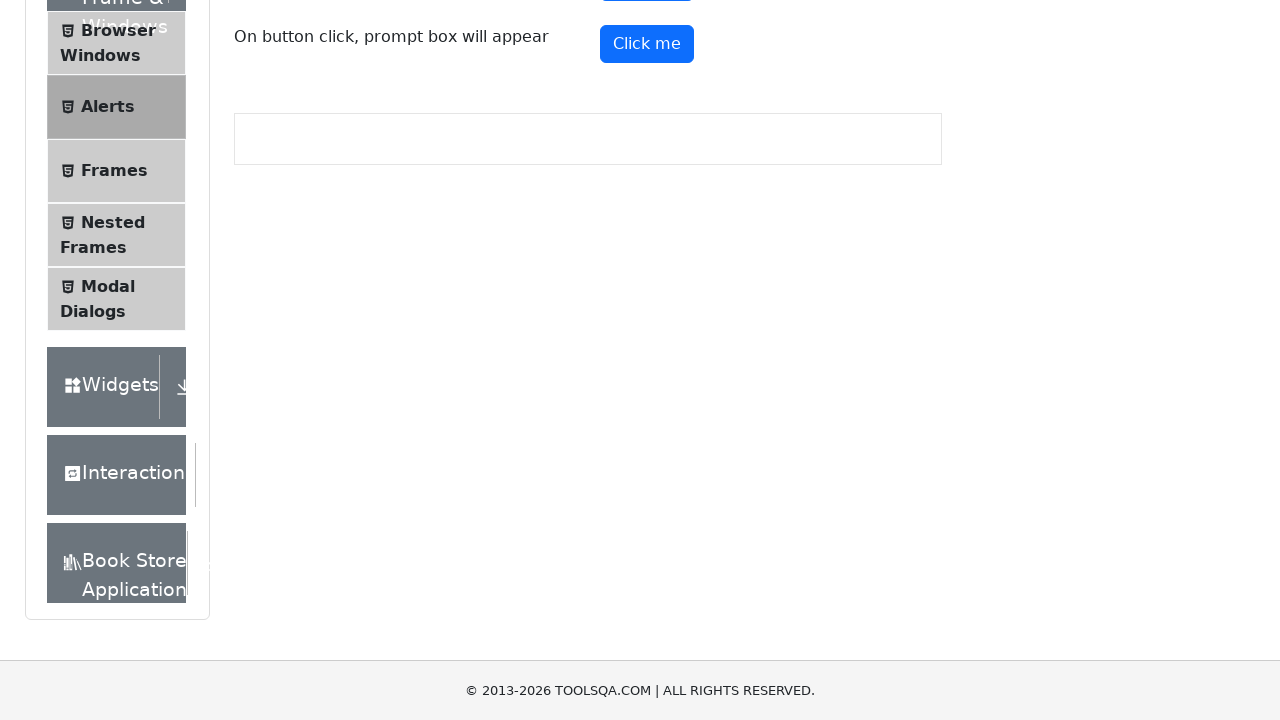

Clicked prompt button to trigger alert dialog at (647, 44) on #promtButton
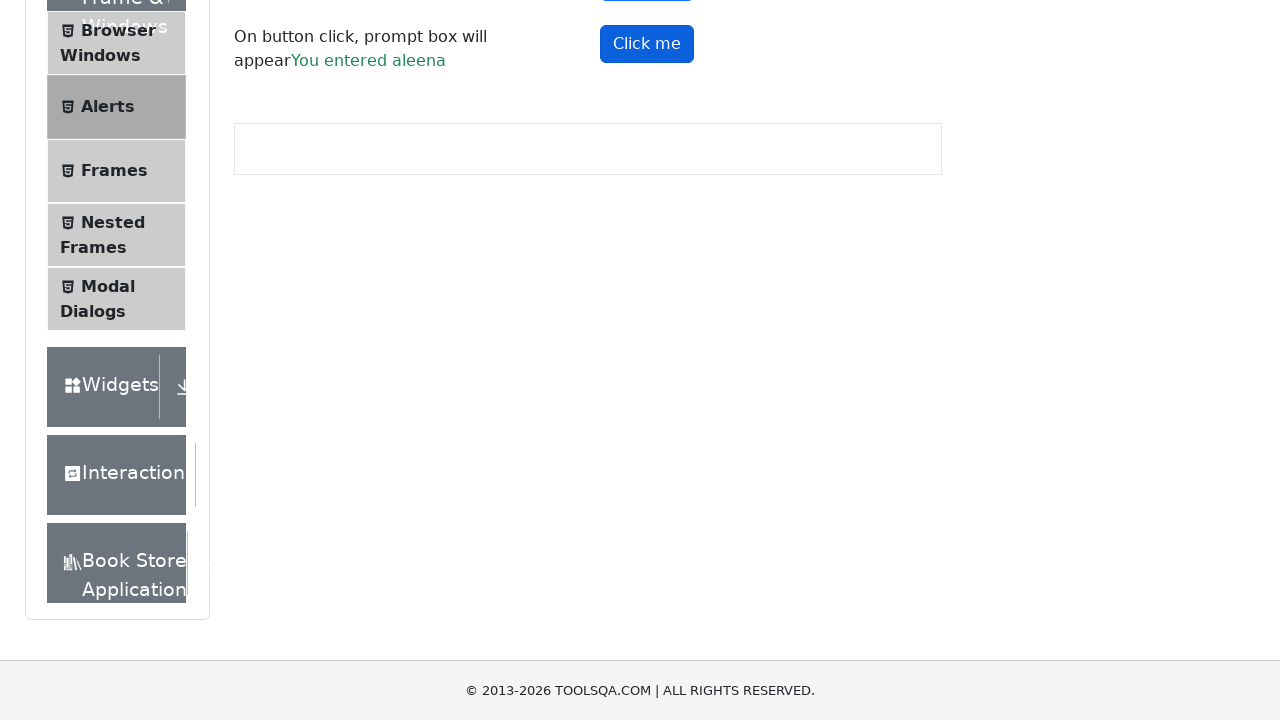

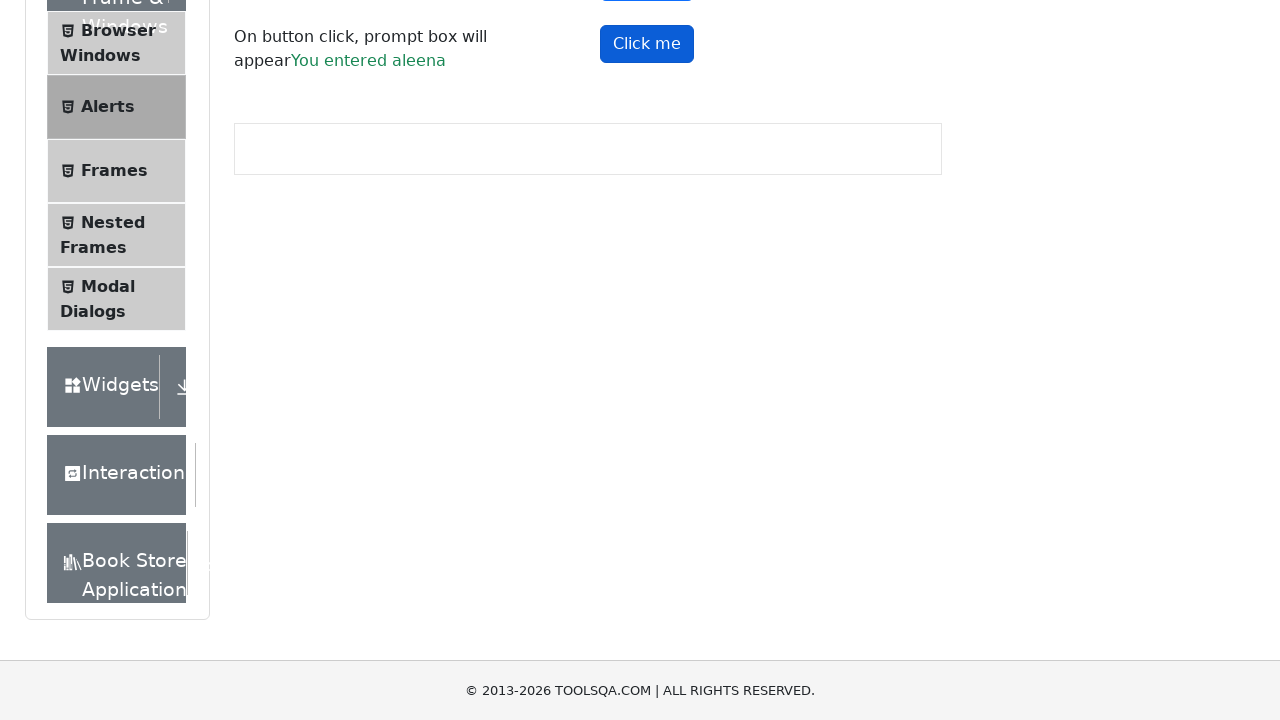